Tests that clicking Clear completed removes all completed items from the list

Starting URL: https://demo.playwright.dev/todomvc

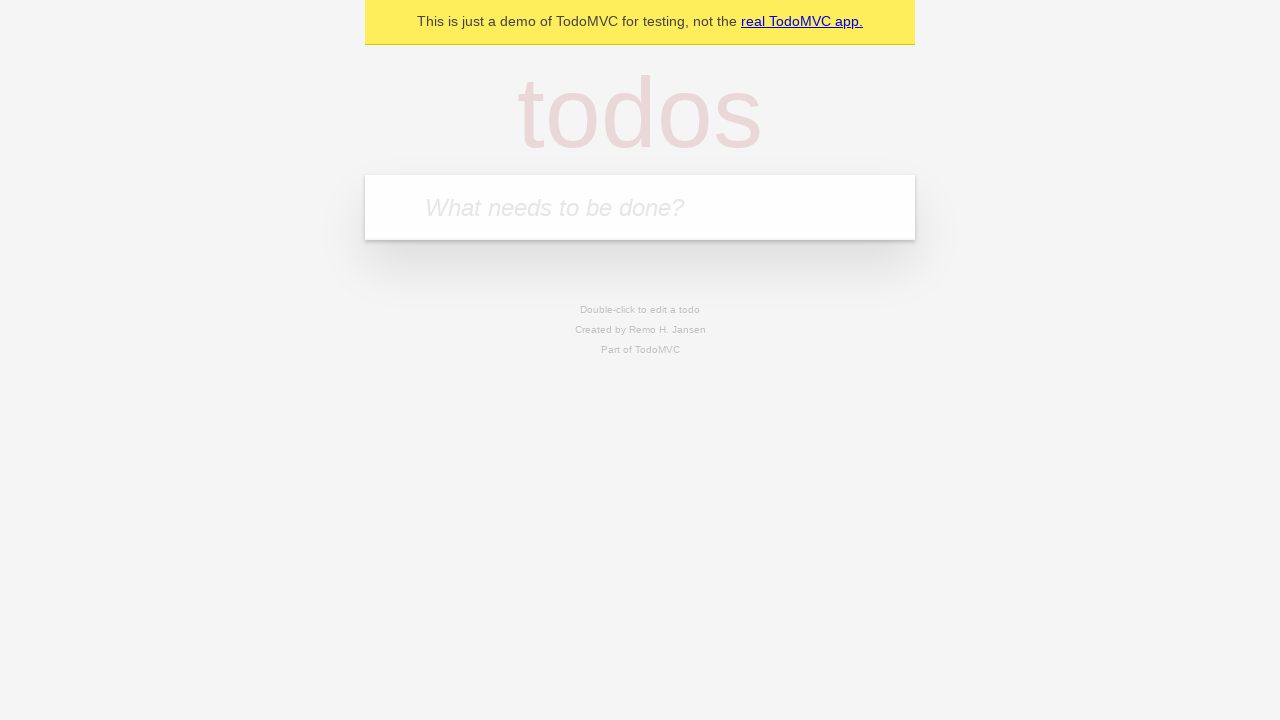

Filled todo input with 'buy some cheese' on internal:attr=[placeholder="What needs to be done?"i]
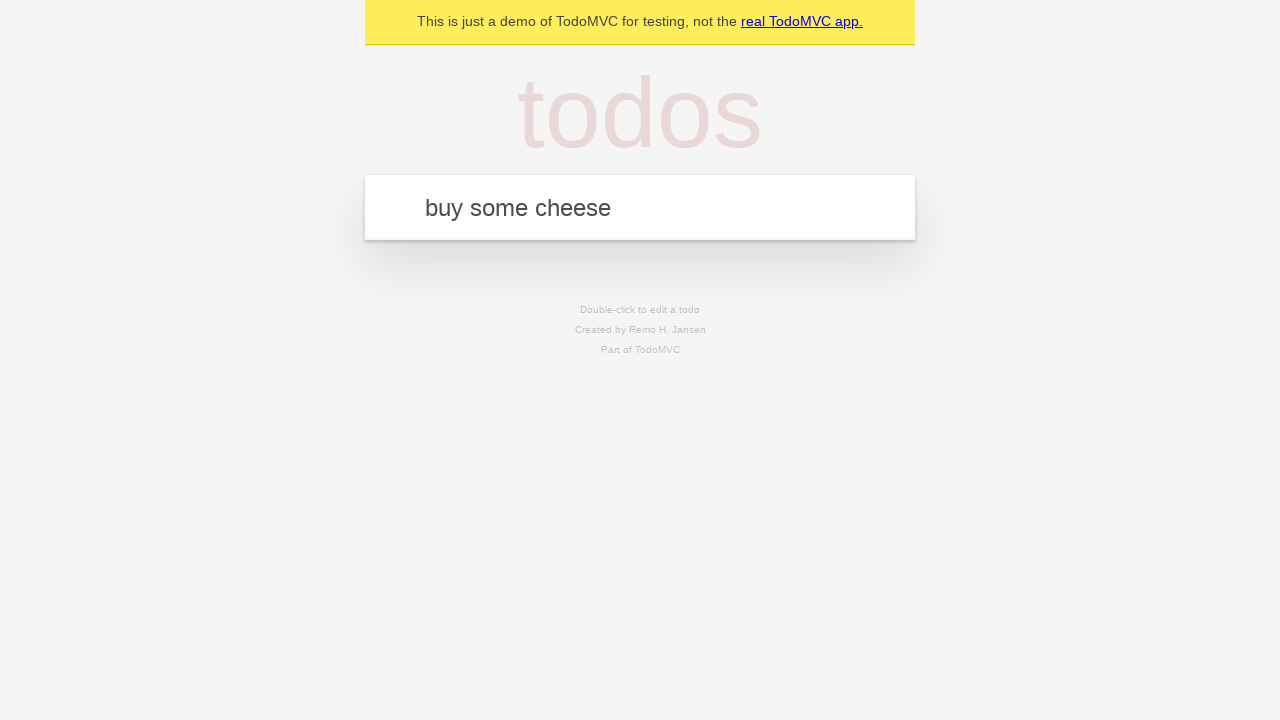

Pressed Enter to add first todo item on internal:attr=[placeholder="What needs to be done?"i]
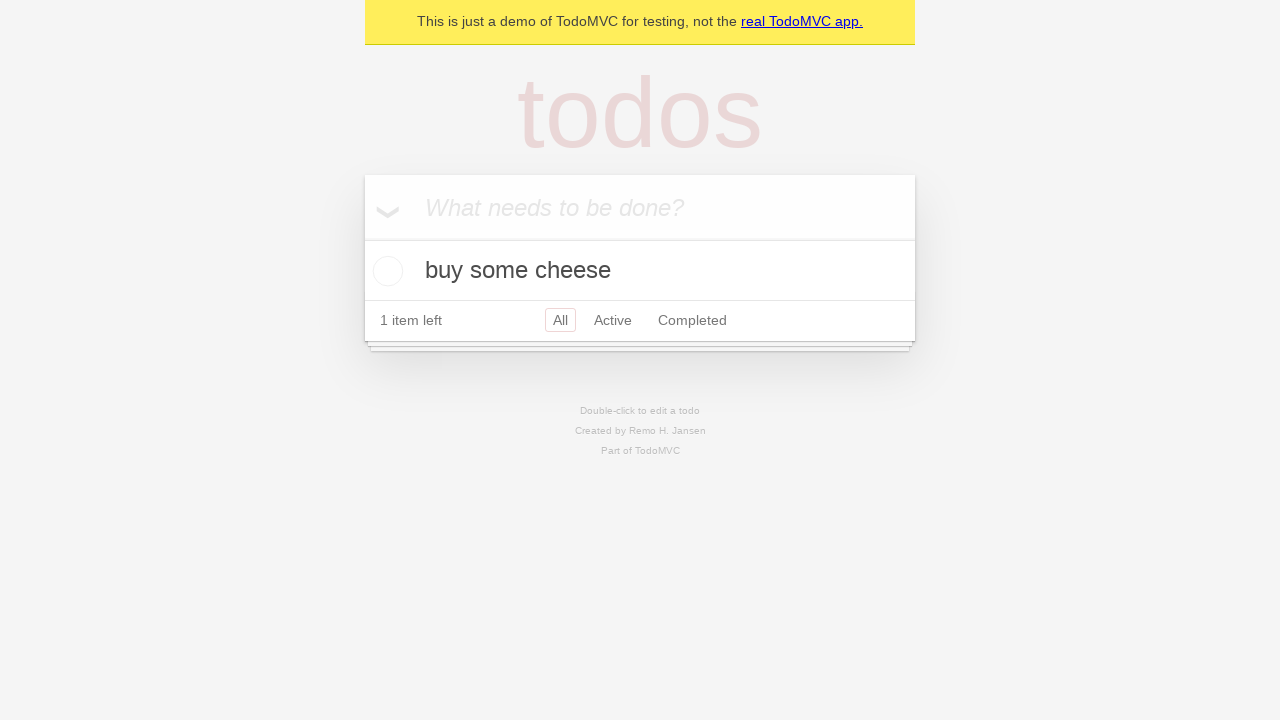

Filled todo input with 'feed the cat' on internal:attr=[placeholder="What needs to be done?"i]
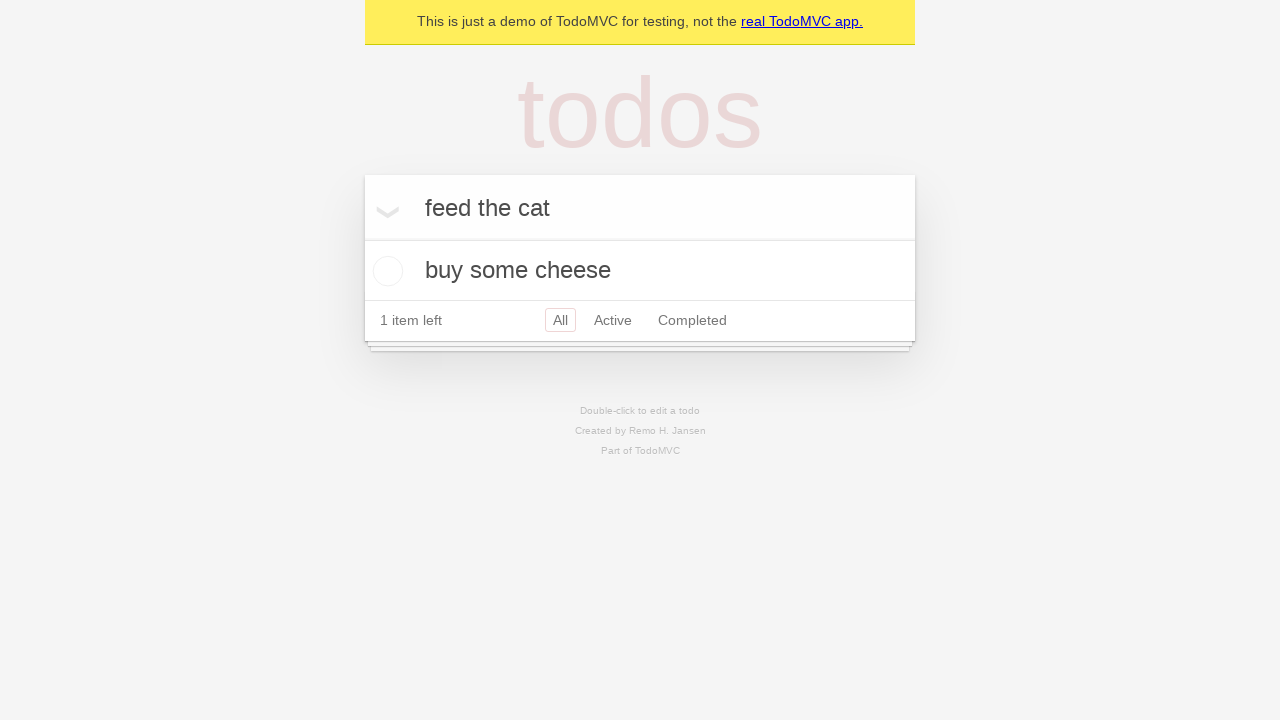

Pressed Enter to add second todo item on internal:attr=[placeholder="What needs to be done?"i]
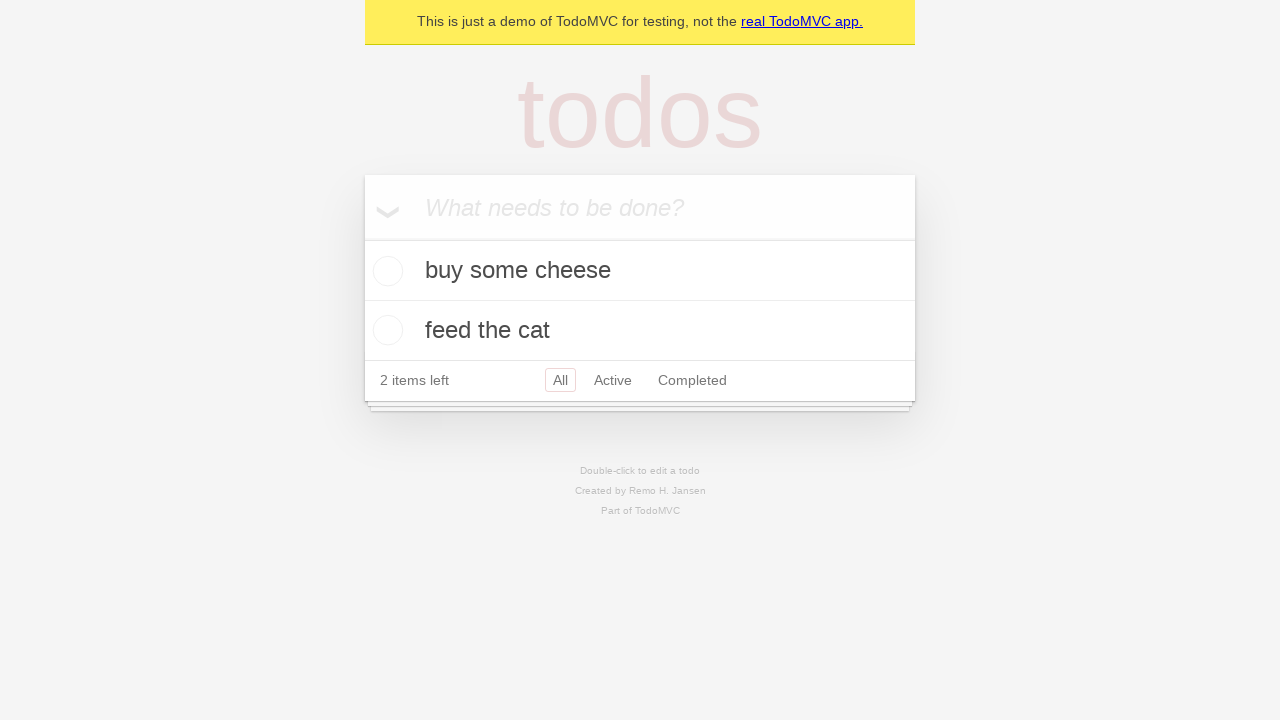

Filled todo input with 'book a doctors appointment' on internal:attr=[placeholder="What needs to be done?"i]
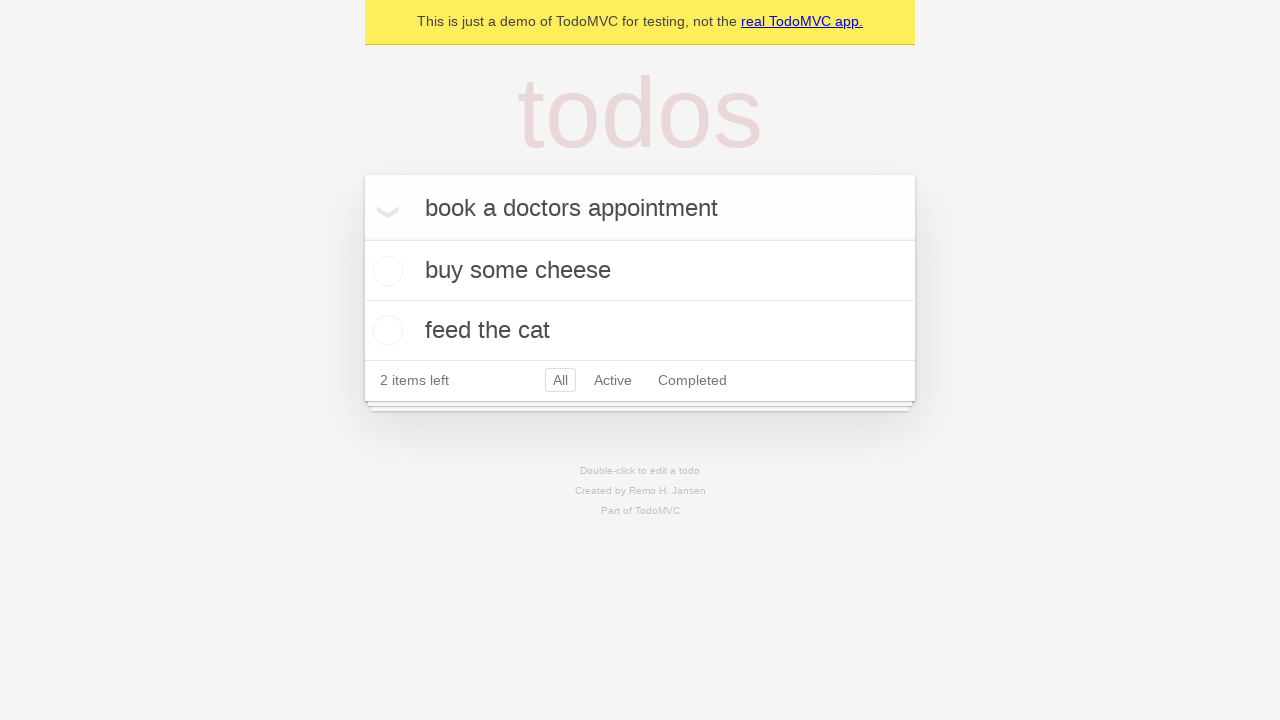

Pressed Enter to add third todo item on internal:attr=[placeholder="What needs to be done?"i]
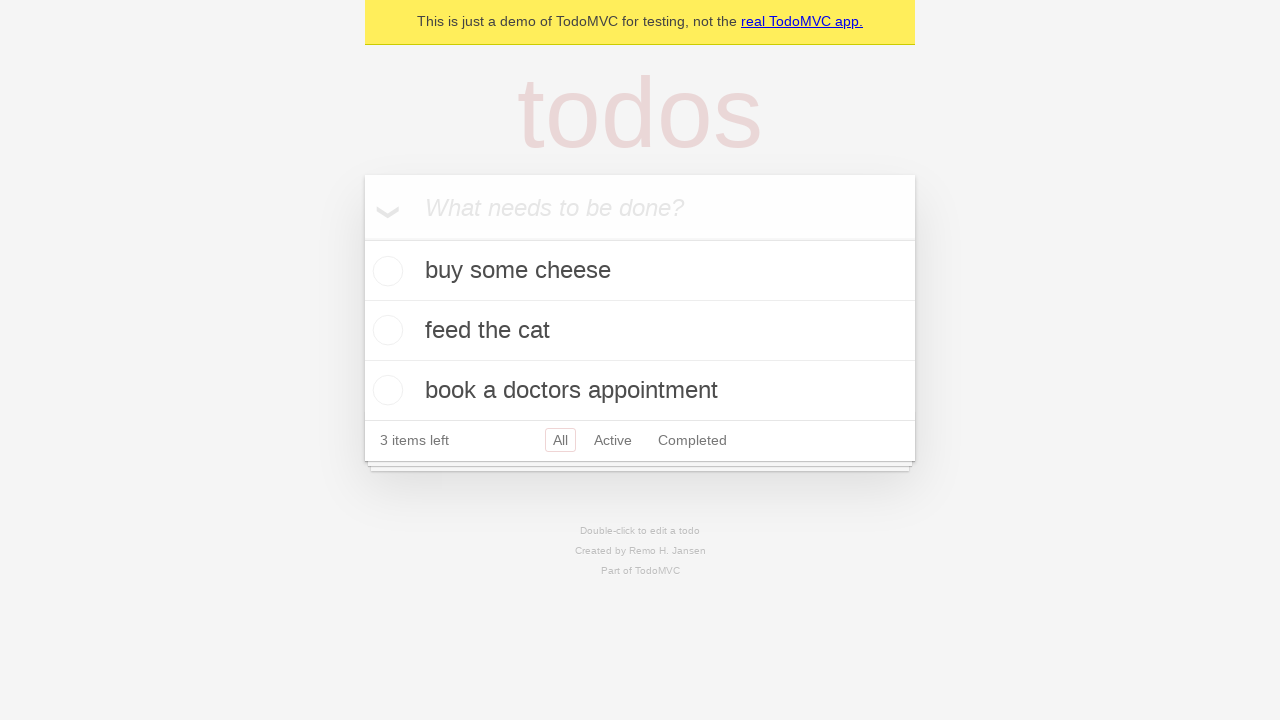

Checked second todo item (feed the cat) as completed at (385, 330) on internal:testid=[data-testid="todo-item"s] >> nth=1 >> internal:role=checkbox
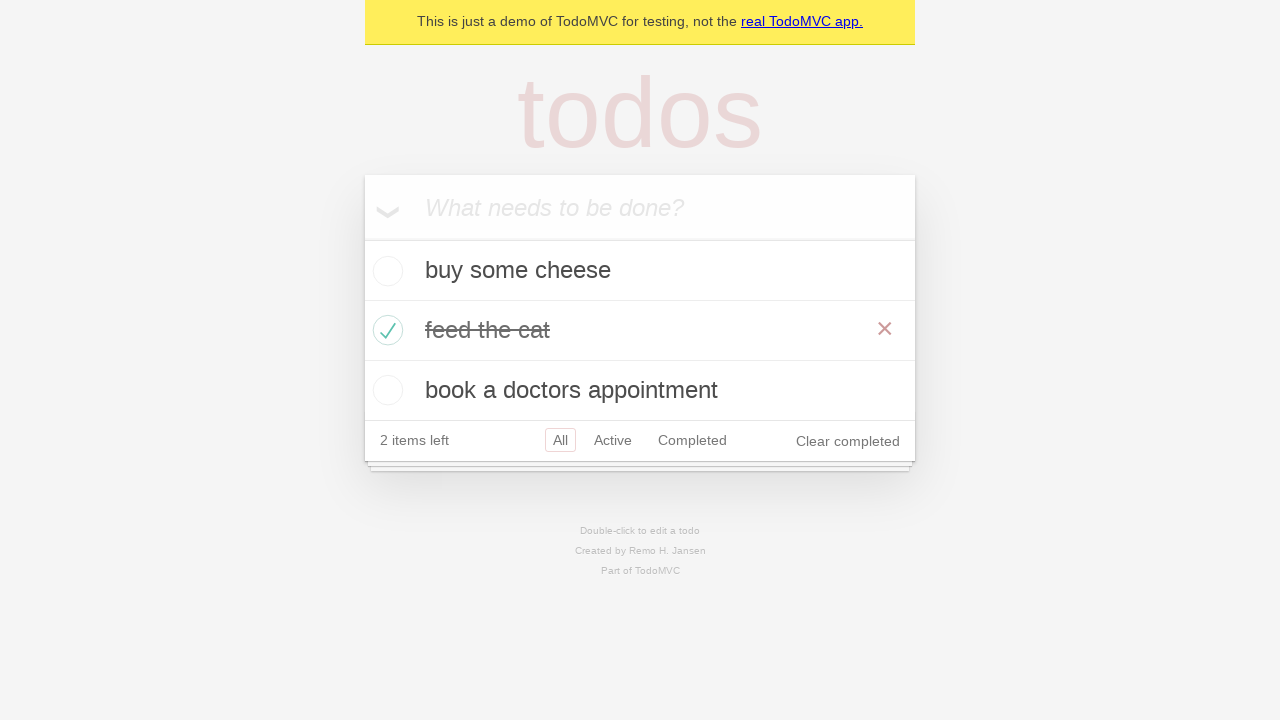

Clicked 'Clear completed' button to remove completed items at (848, 441) on internal:role=button[name="Clear completed"i]
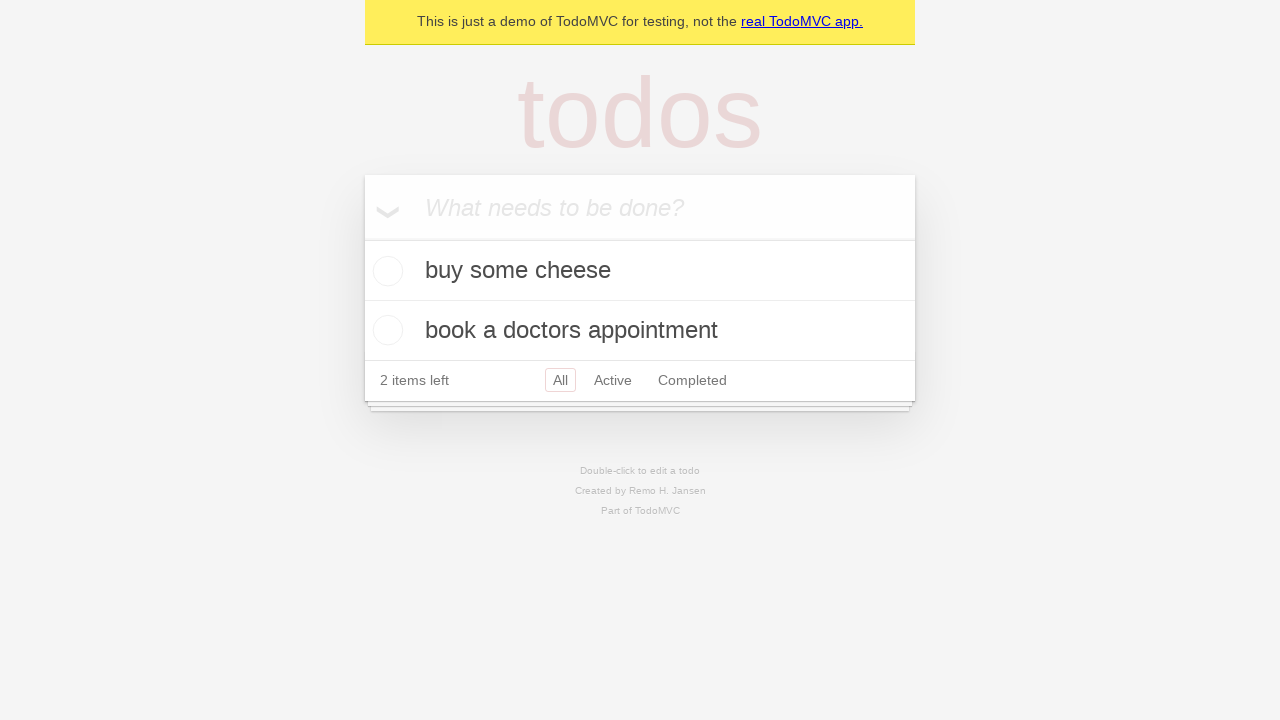

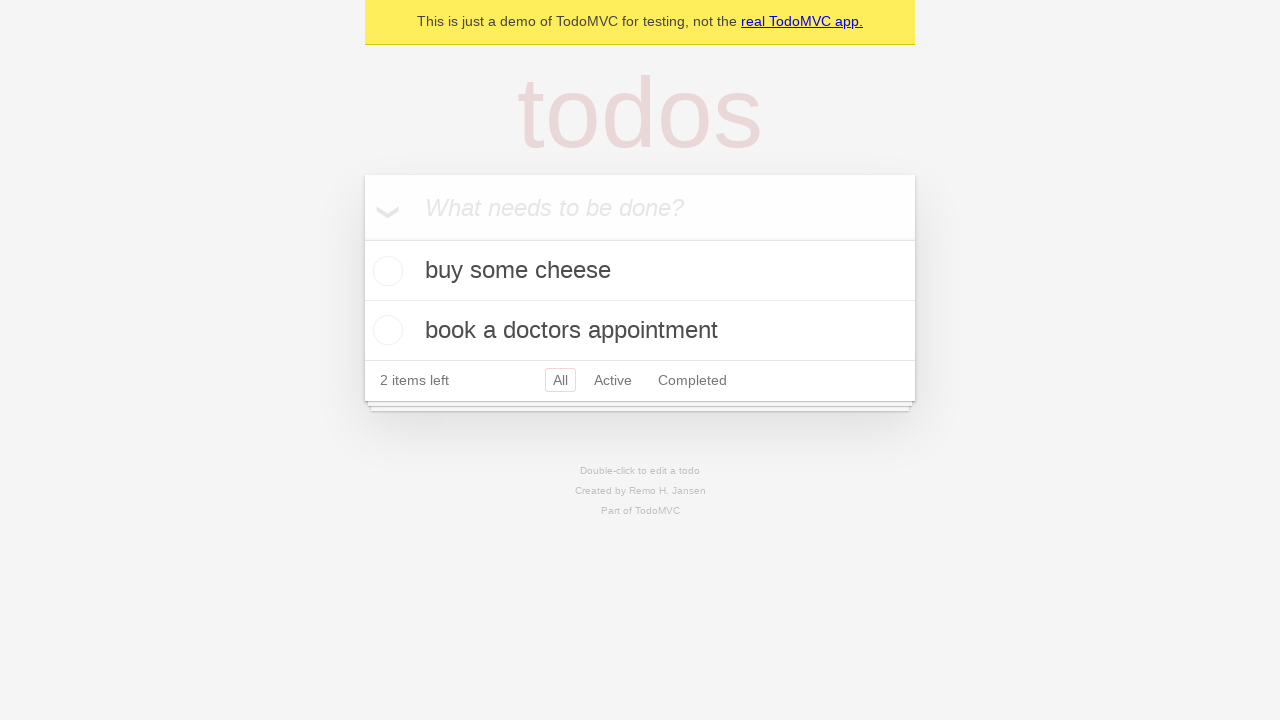